Navigates to the Roller Coaster Database (RCDB) homepage and clicks on a random roller coaster link to view a random coaster's details page.

Starting URL: https://rcdb.com

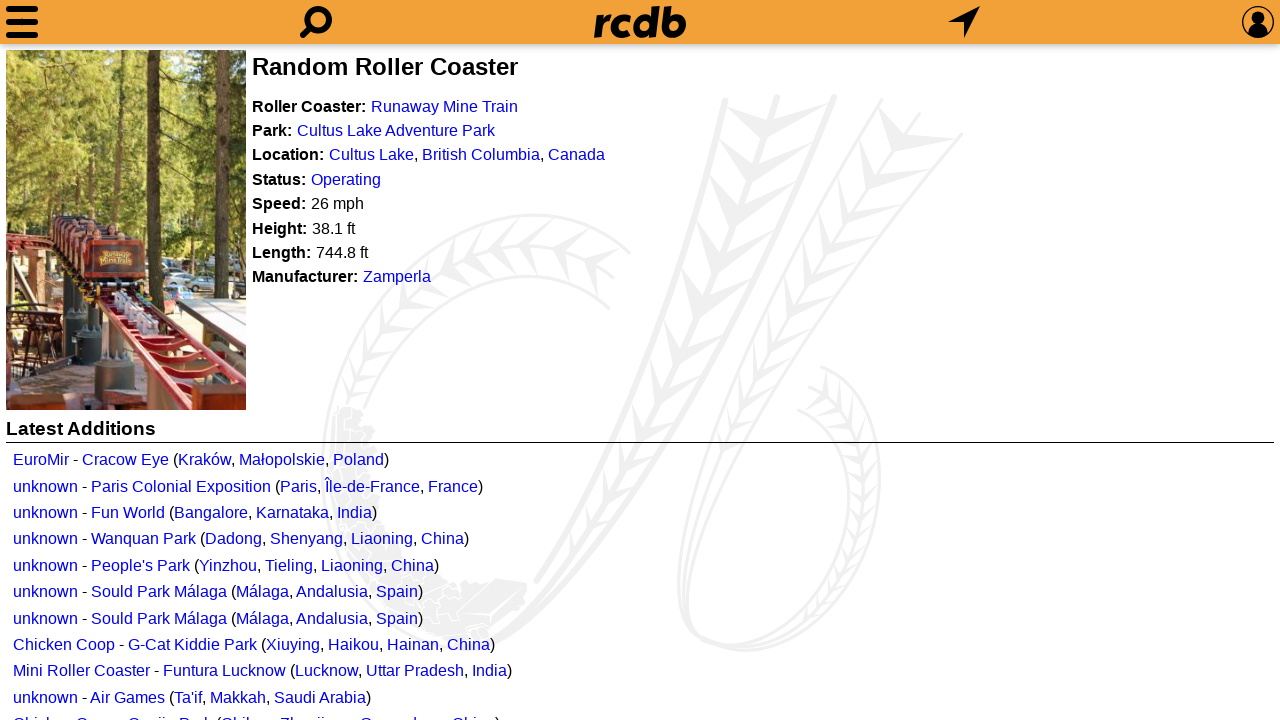

Clicked 'Pick a random coaster' link on RCDB homepage at (444, 106) on xpath=//*[@id="rrc_text"]/p[1]/a
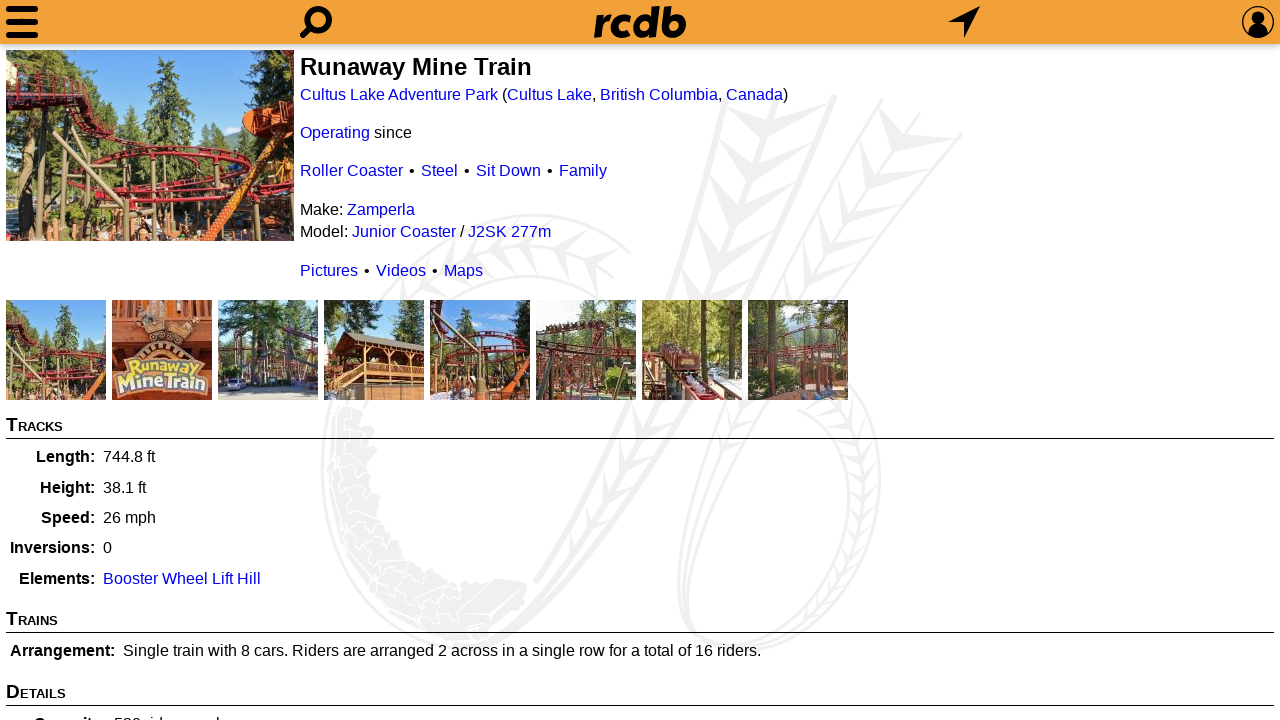

Coaster details page loaded with heading visible
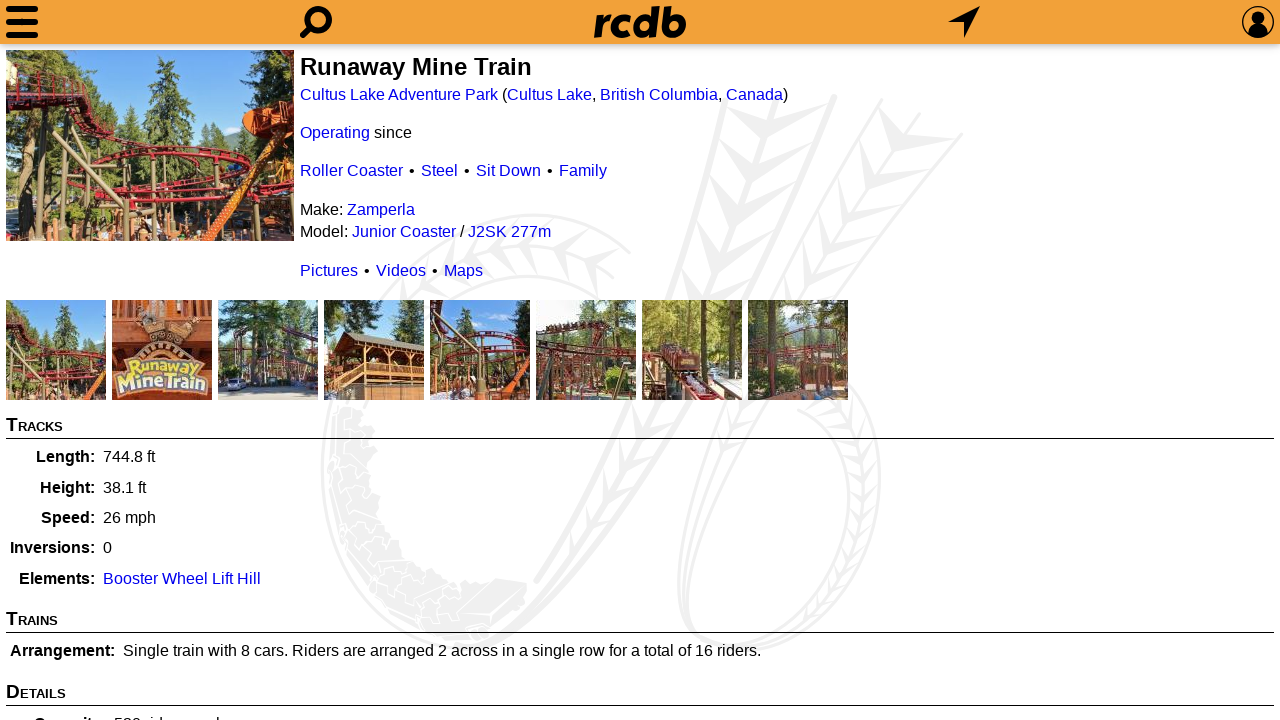

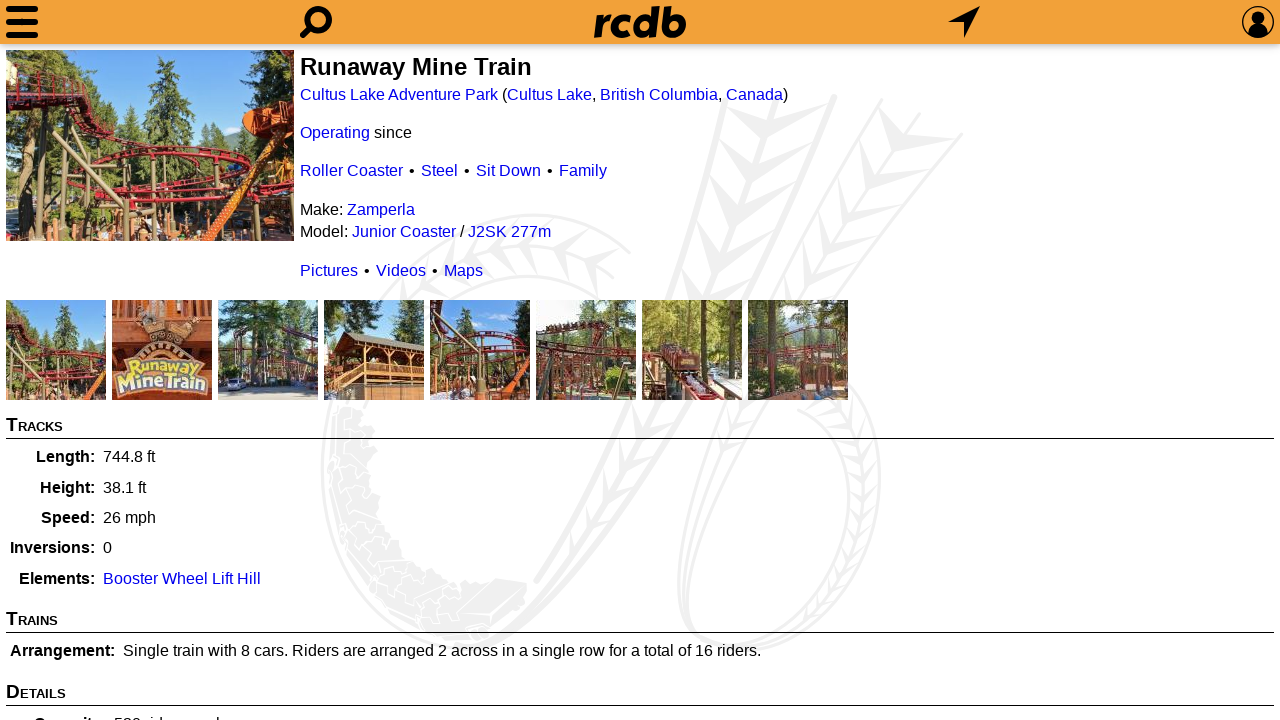